Tests a web form by filling a text input field with a test value on the Selenium demo page

Starting URL: https://www.selenium.dev/selenium/web/web-form.html

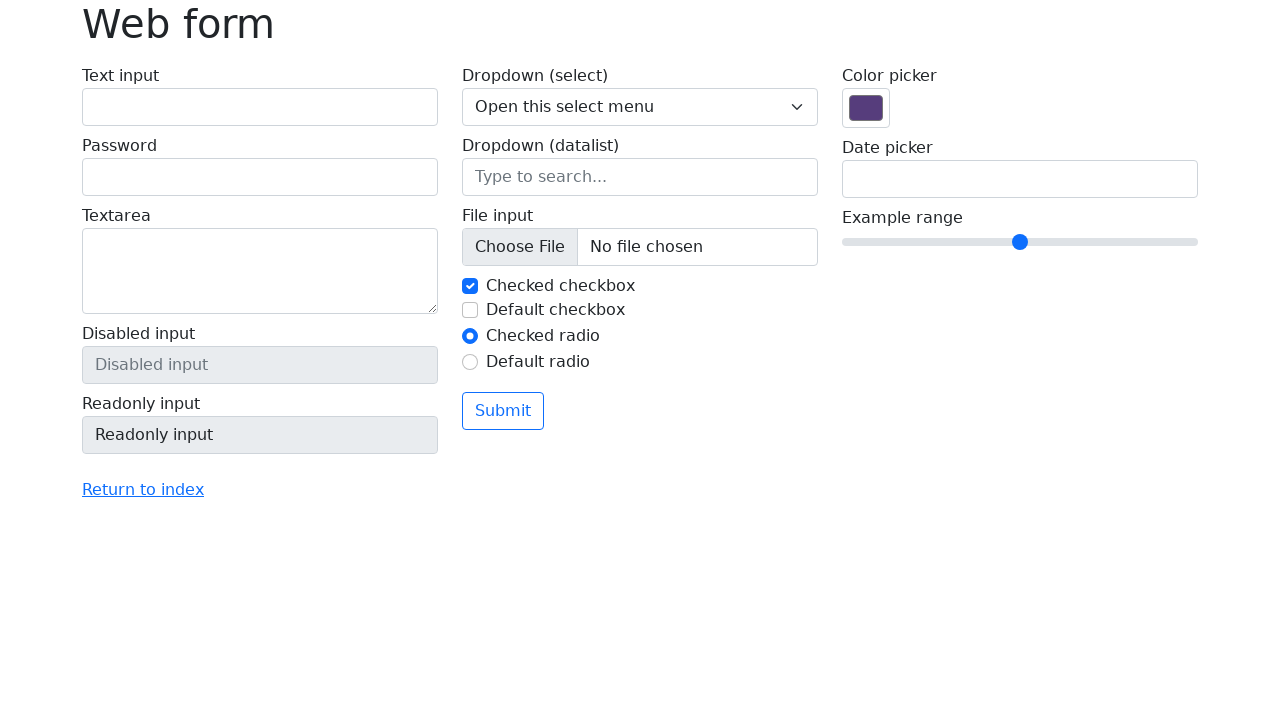

Filled text input field with 'teste' on #my-text-id
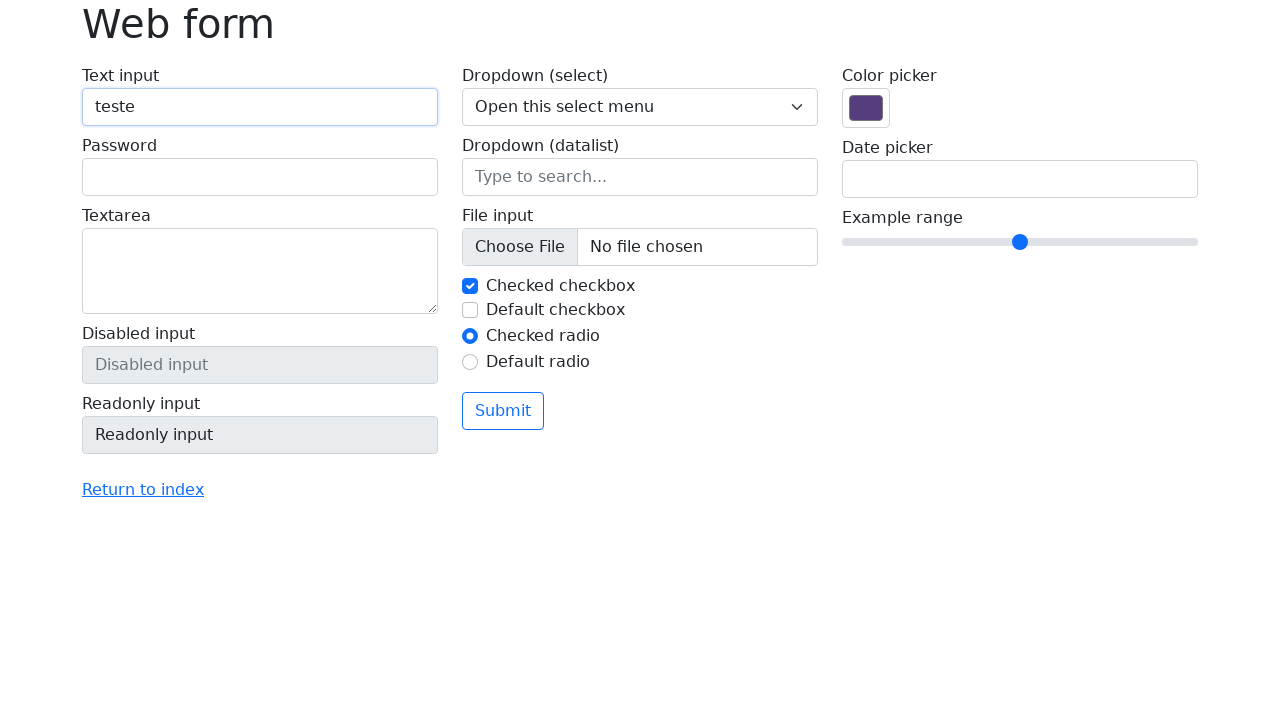

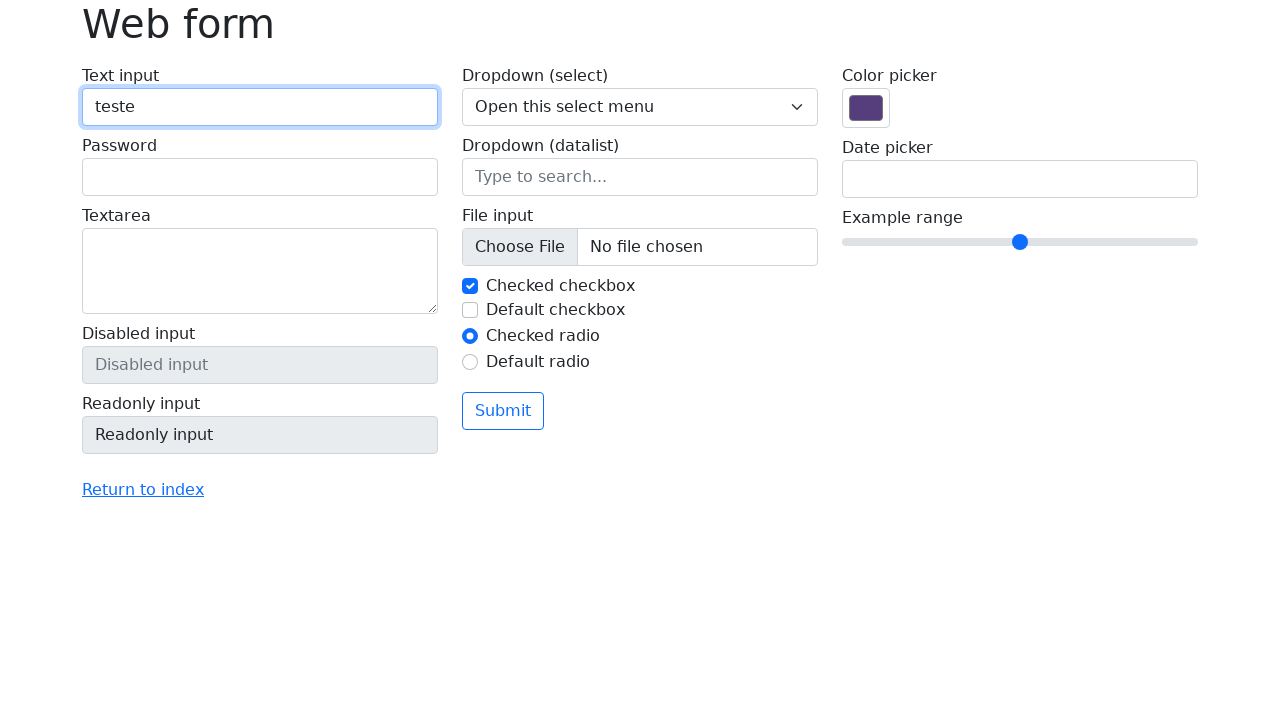